Tests file download functionality by navigating to a download page and clicking on a download link to trigger a file download.

Starting URL: https://the-internet.herokuapp.com/download

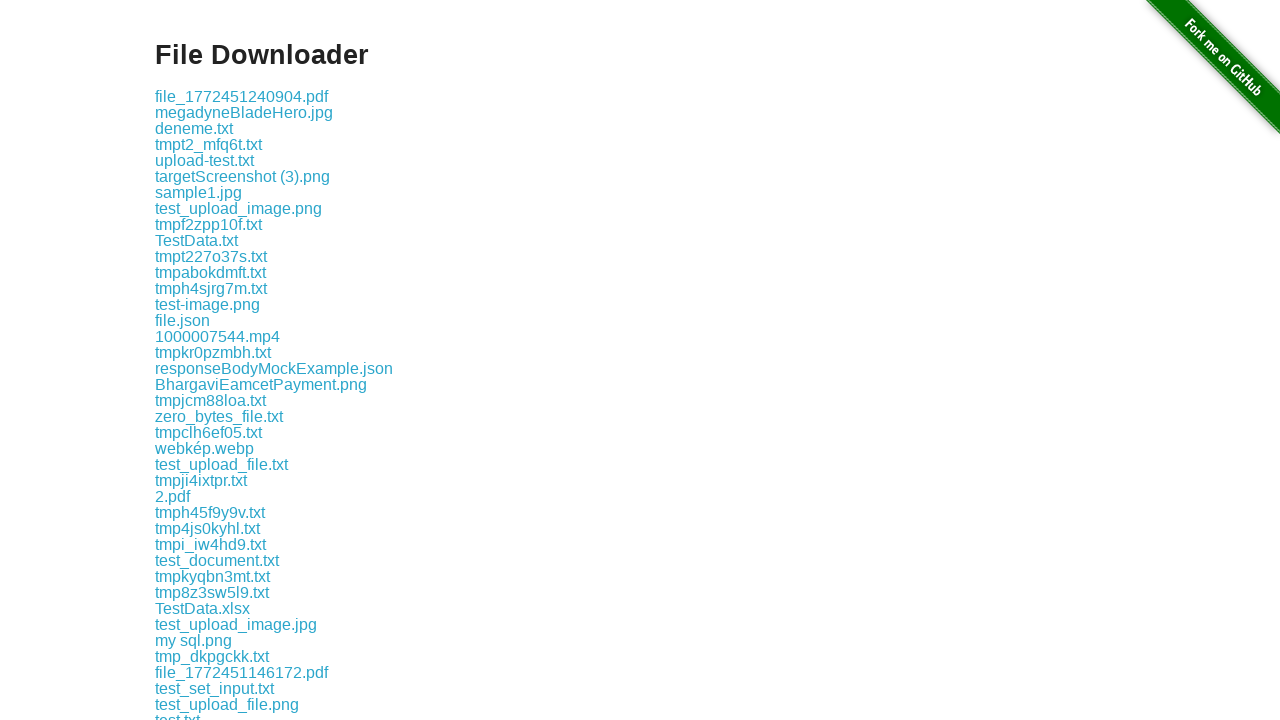

Clicked on the first download link to trigger file download at (242, 96) on .example a
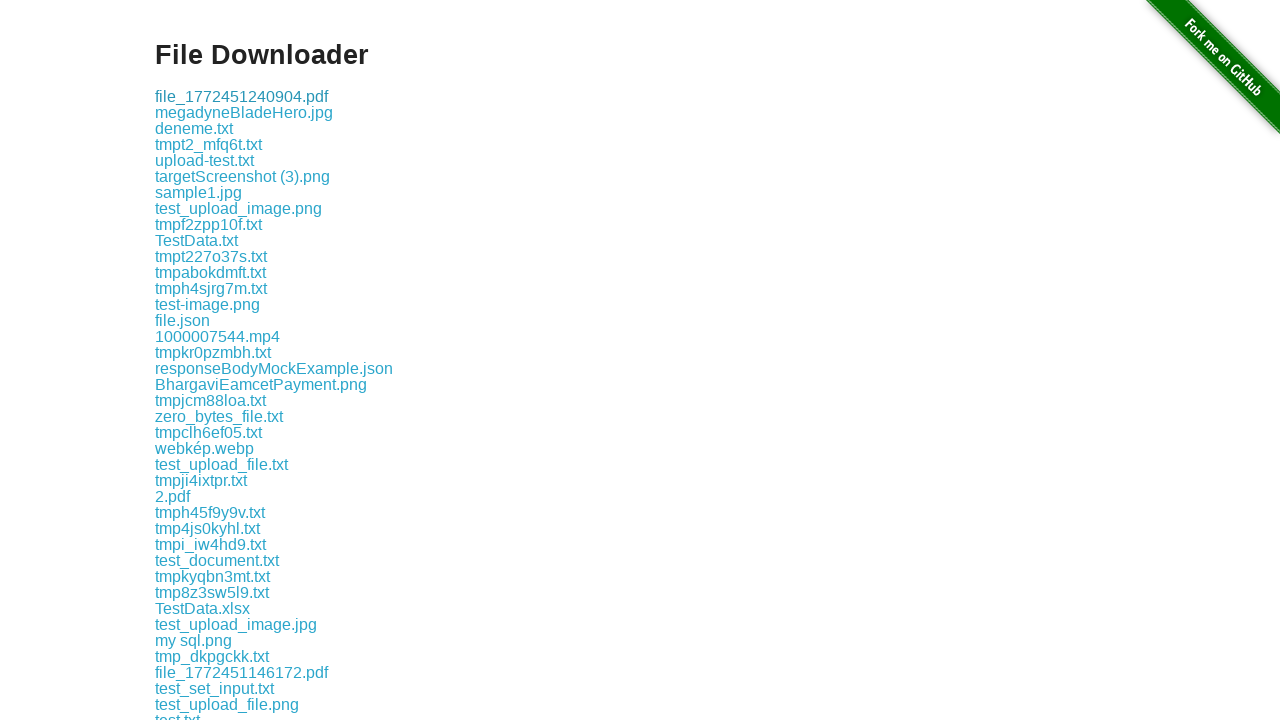

Waited for download link to be visible, confirming page loaded correctly
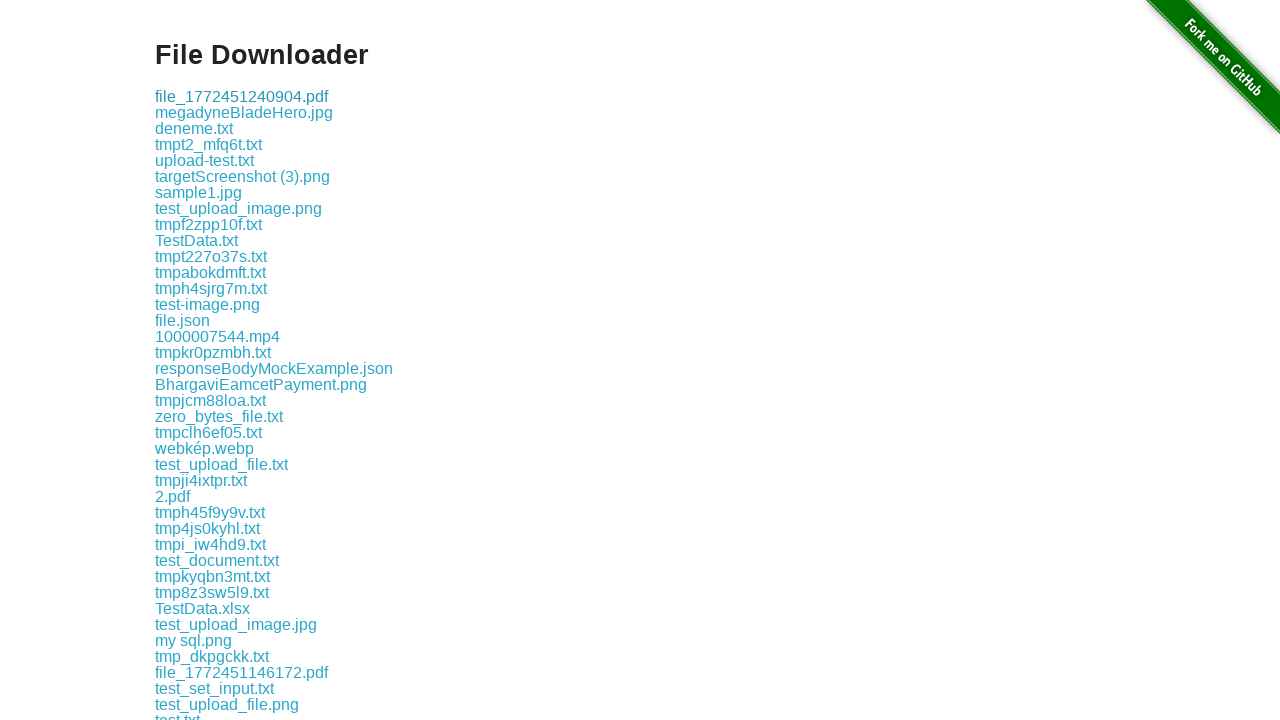

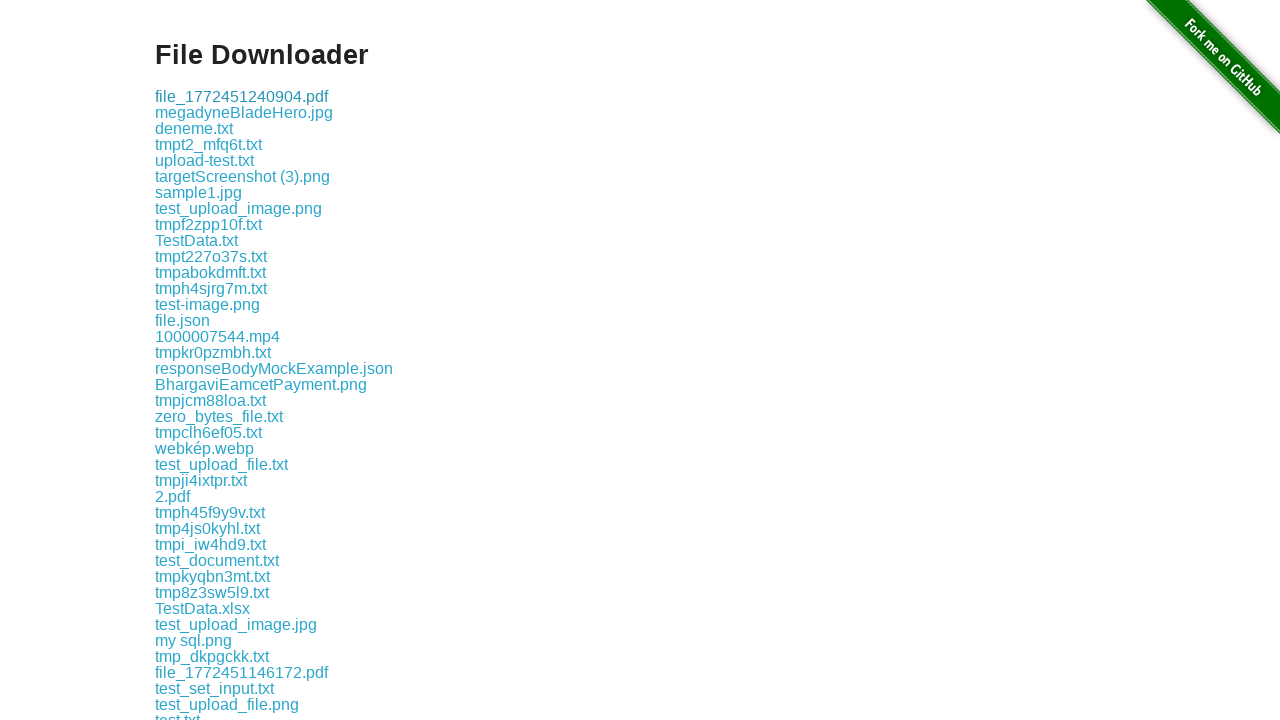